Tests window handling functionality by clicking a link that opens a new window, verifying text and title on both windows, switching between windows, and returning to the original window.

Starting URL: https://the-internet.herokuapp.com/windows

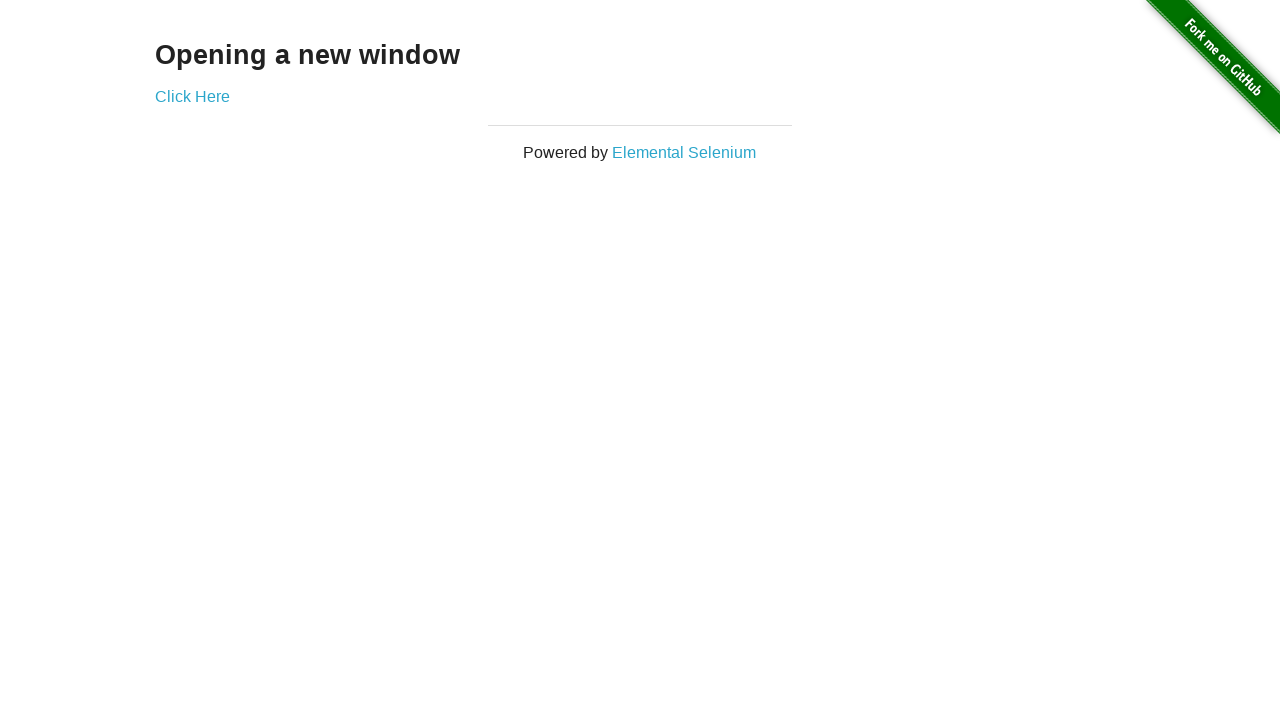

Waited for h3 selector to load on initial page
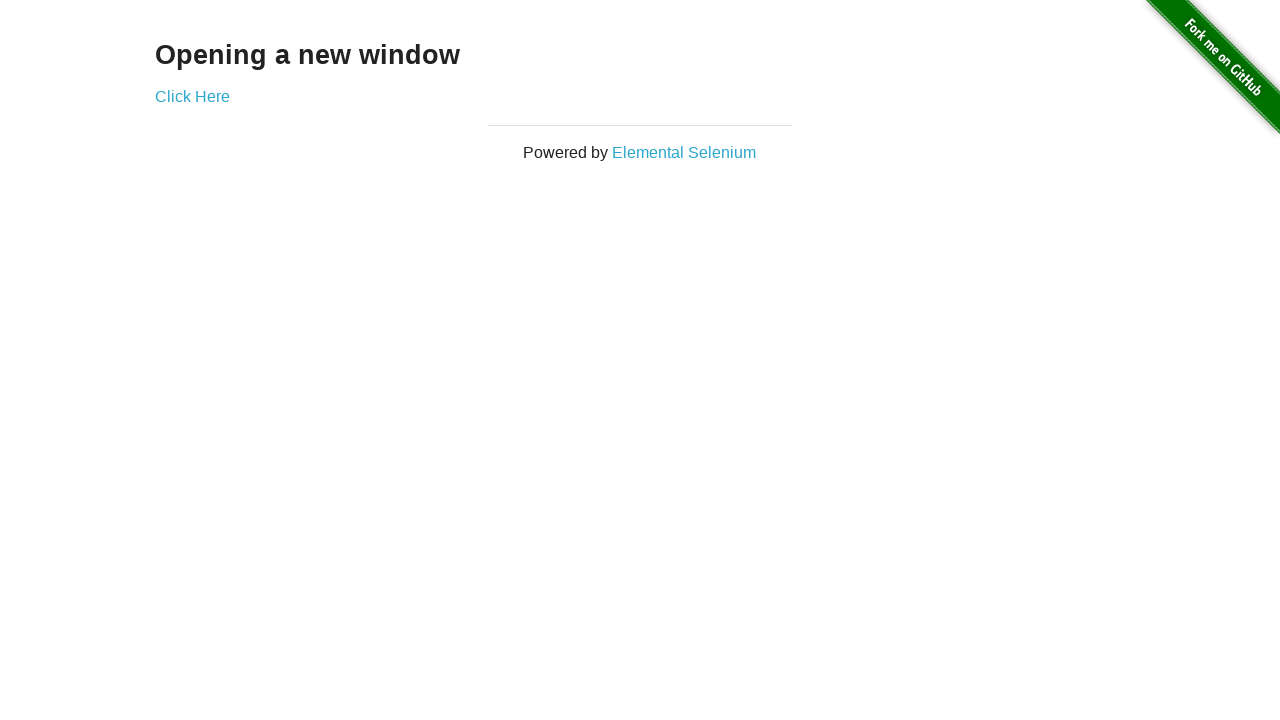

Verified h3 text is 'Opening a new window'
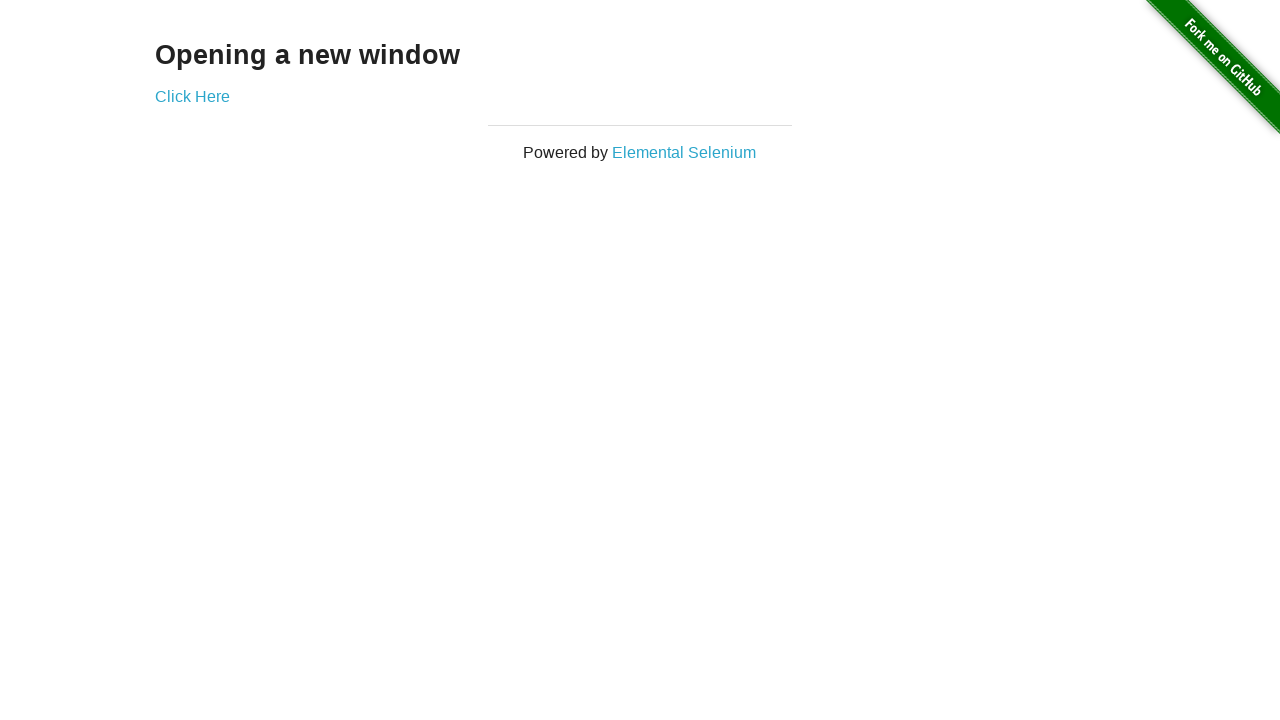

Verified page title is 'The Internet'
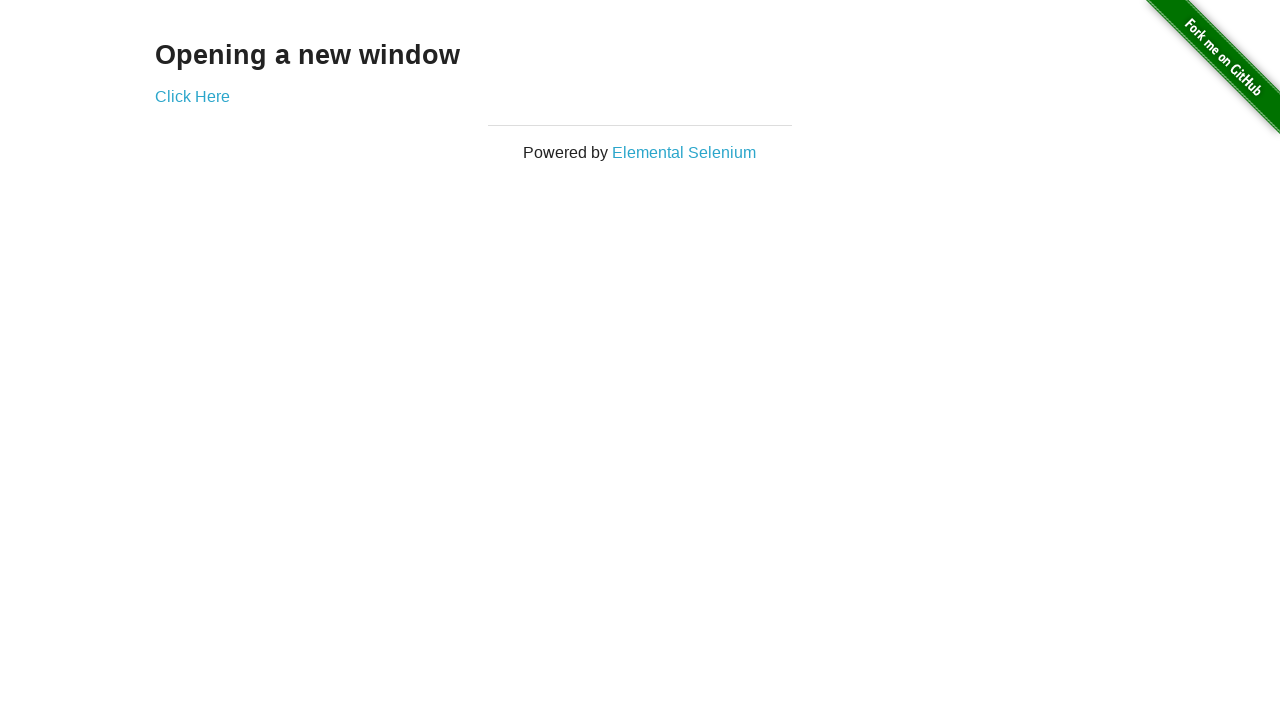

Clicked 'Click Here' link to open new window at (192, 96) on text=Click Here
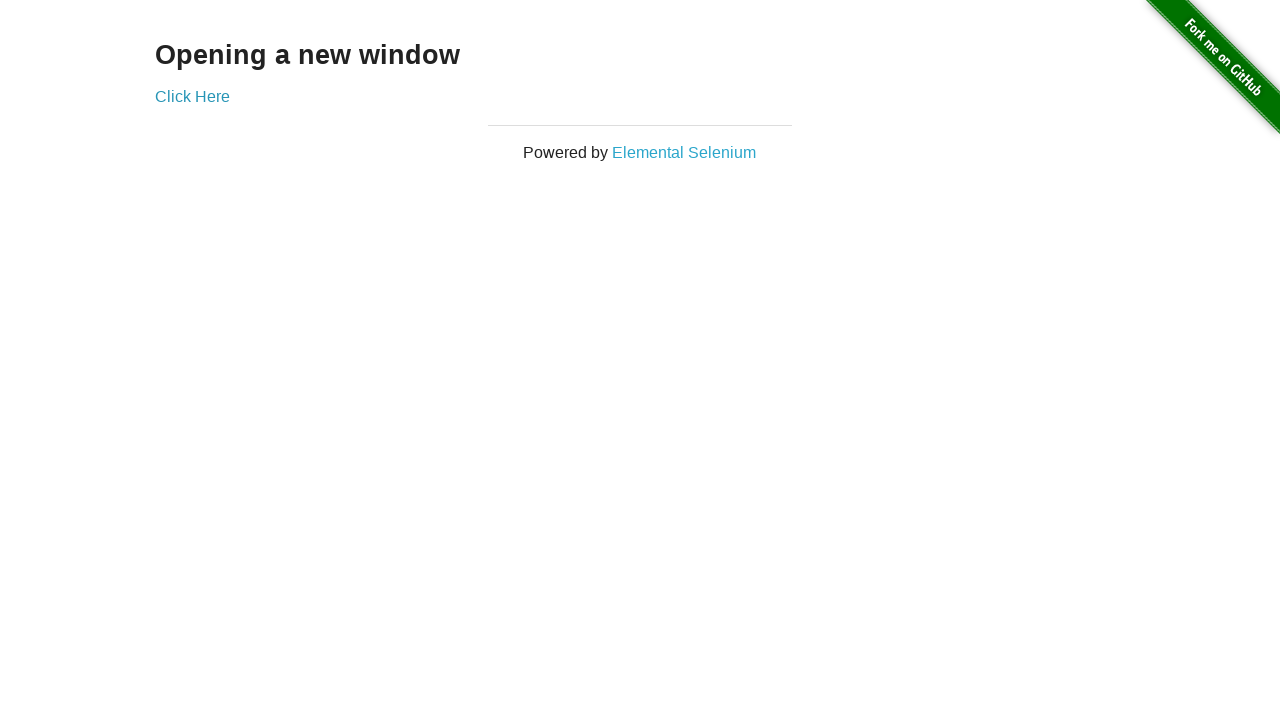

Captured new window page object
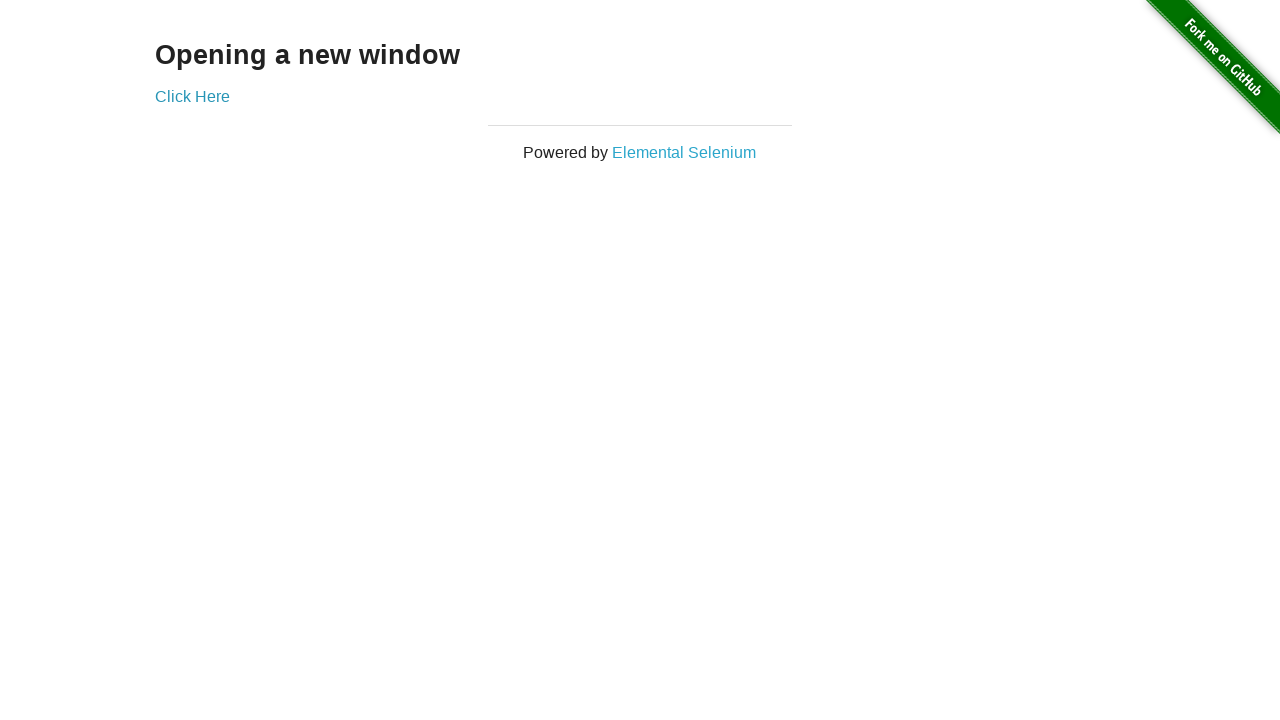

Waited for new window to fully load
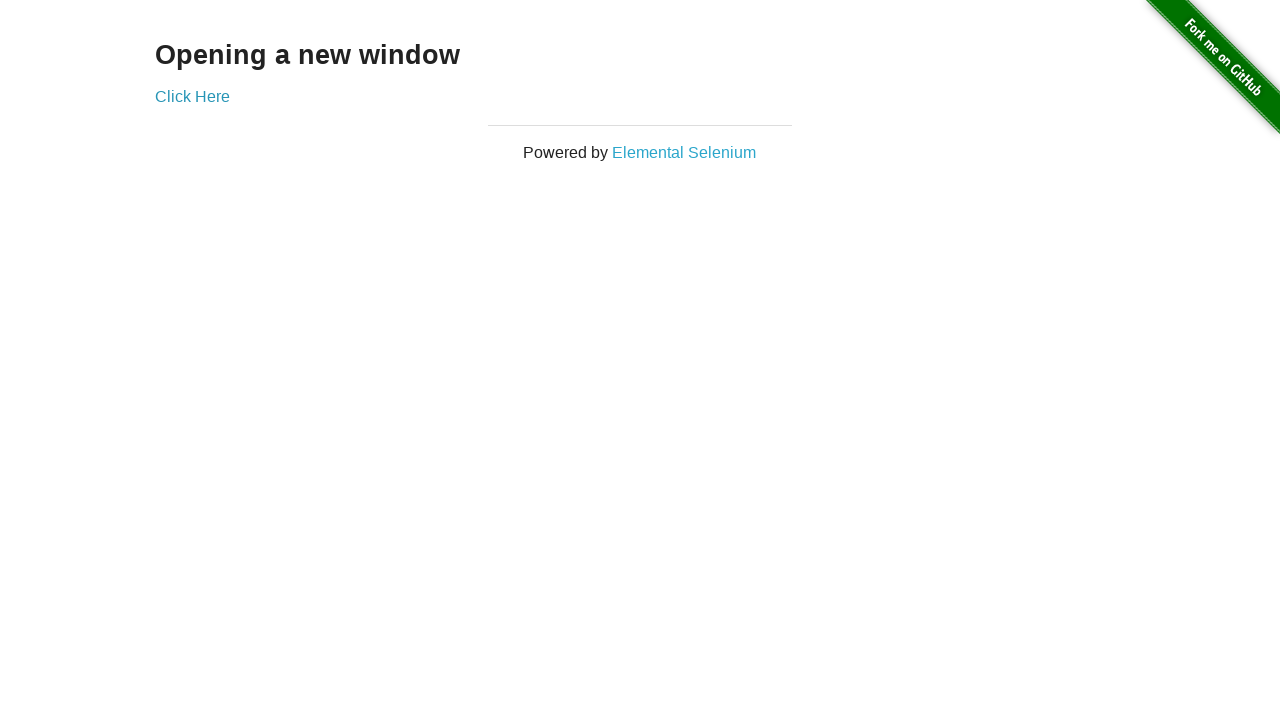

Verified new window title is 'New Window'
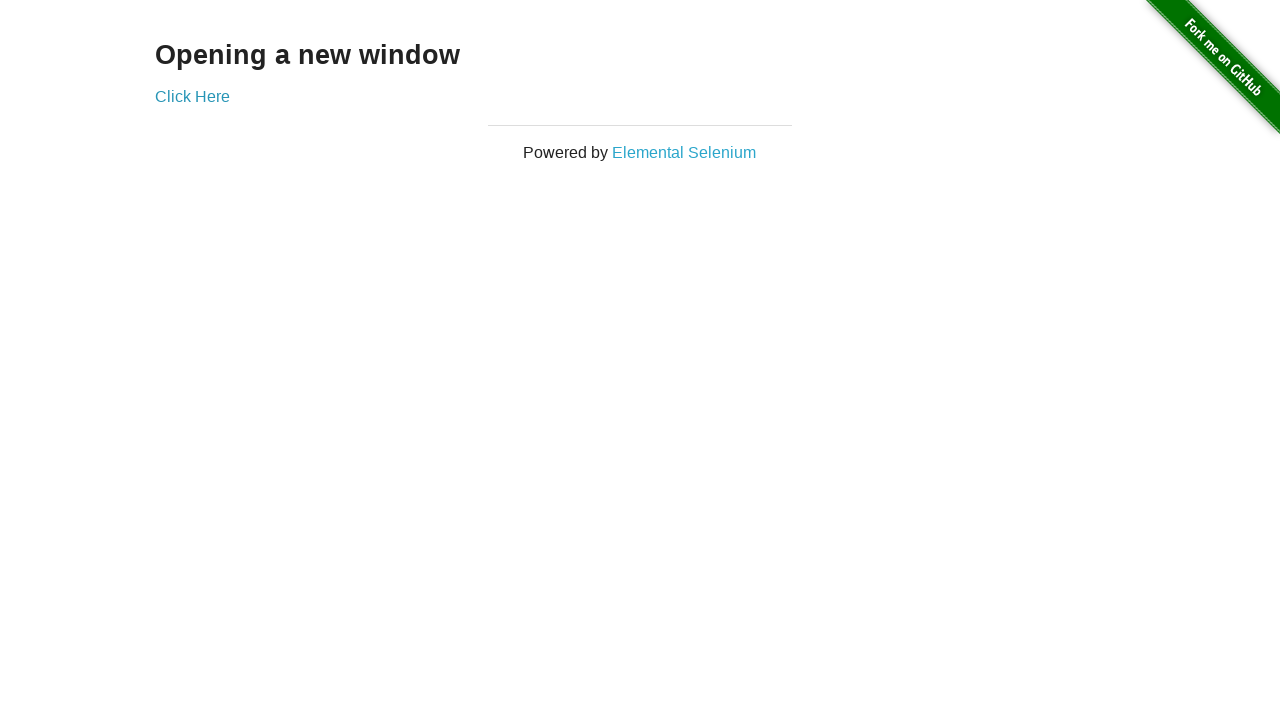

Verified new window h3 text is 'New Window'
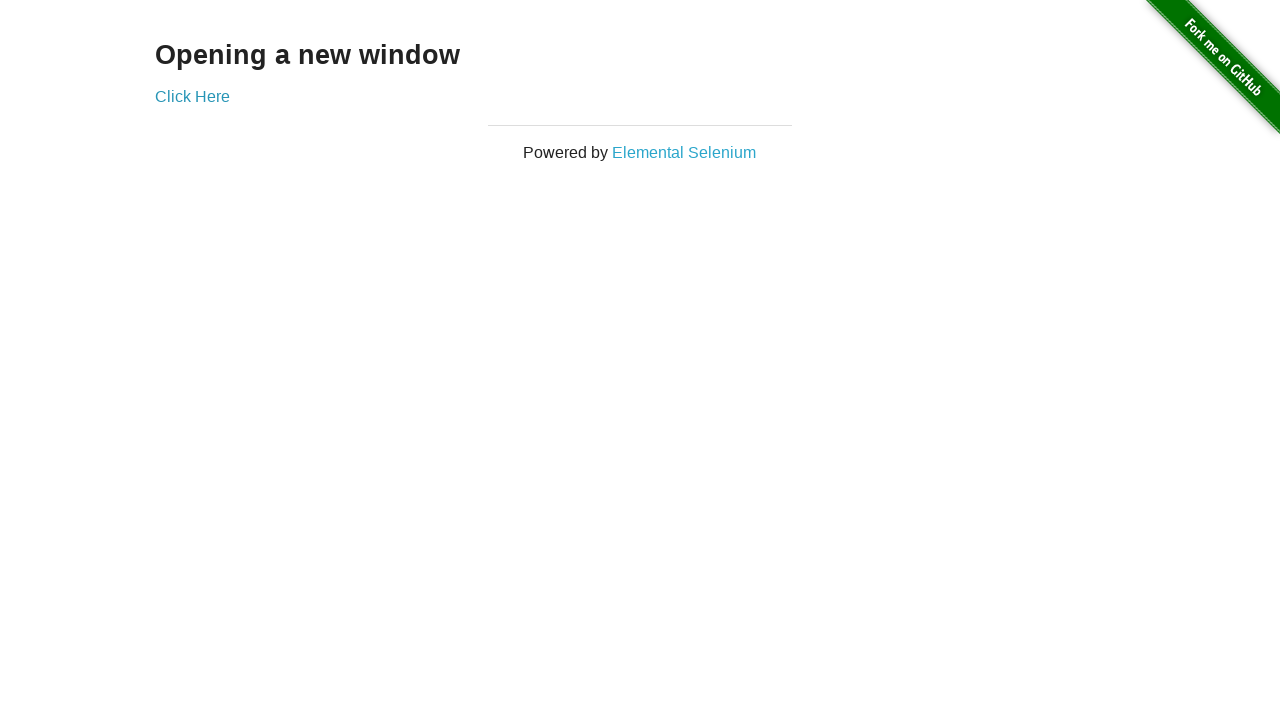

Switched back to original window
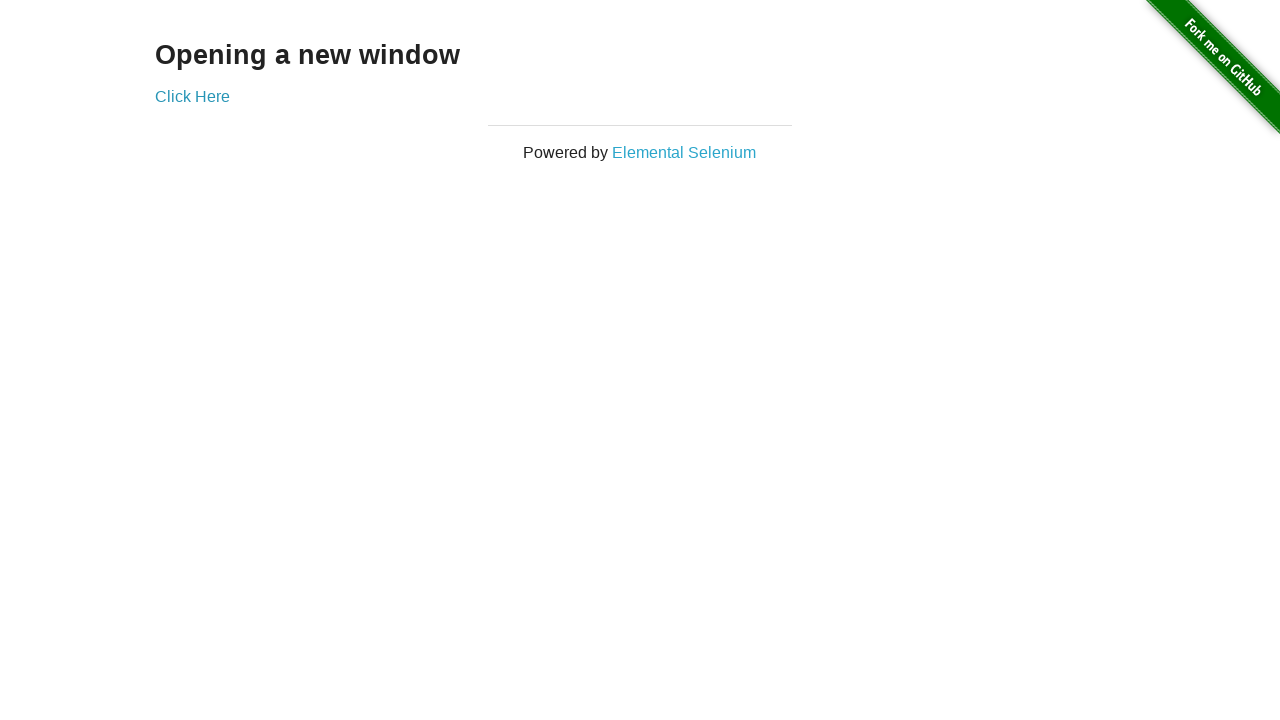

Verified original window title is still 'The Internet'
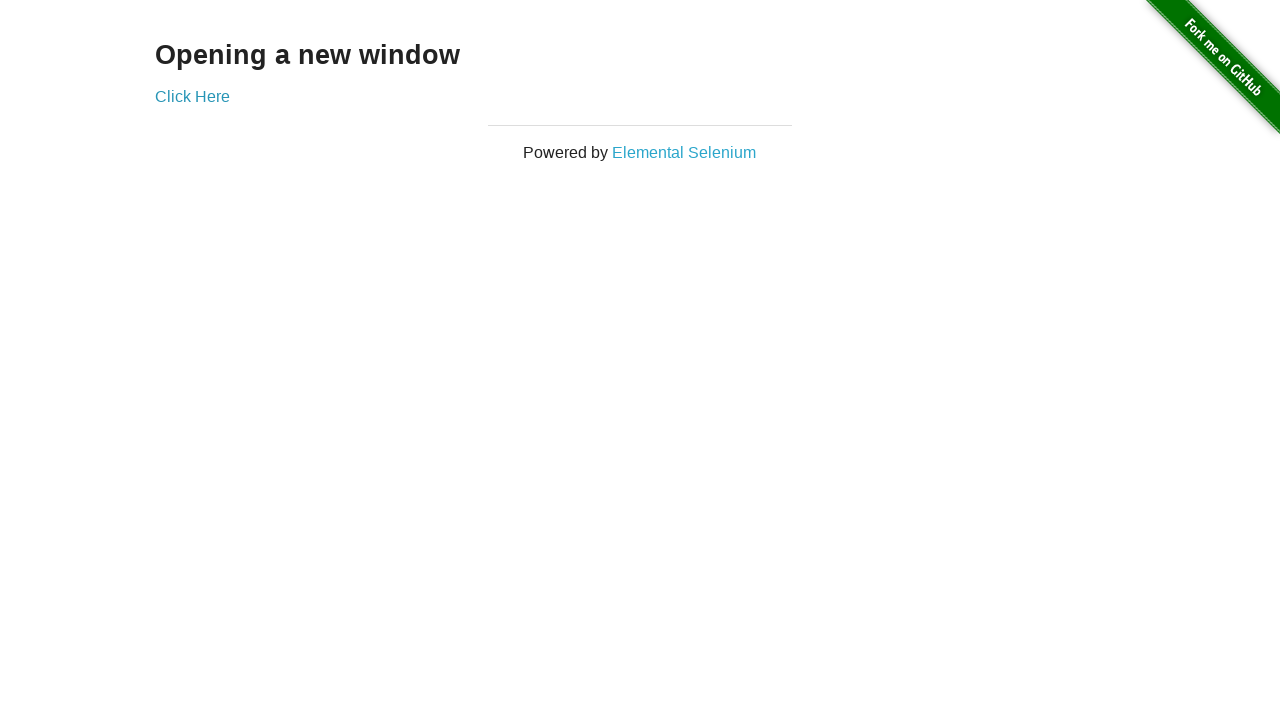

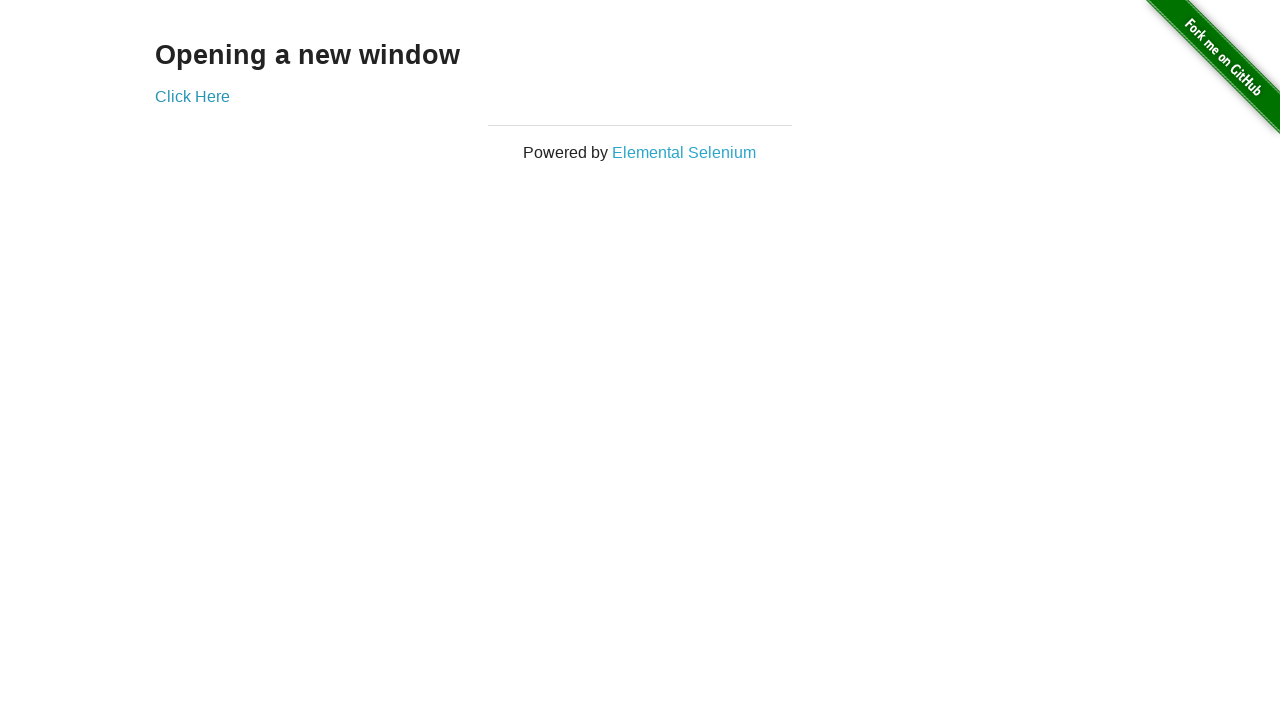